Tests the Hong Kong Buildings Department order search functionality by accepting terms, selecting street name search, entering a search query, and verifying search results are displayed.

Starting URL: https://www.bd.gov.hk/tc/resources/online-tools/orders-search/ordersearch.html

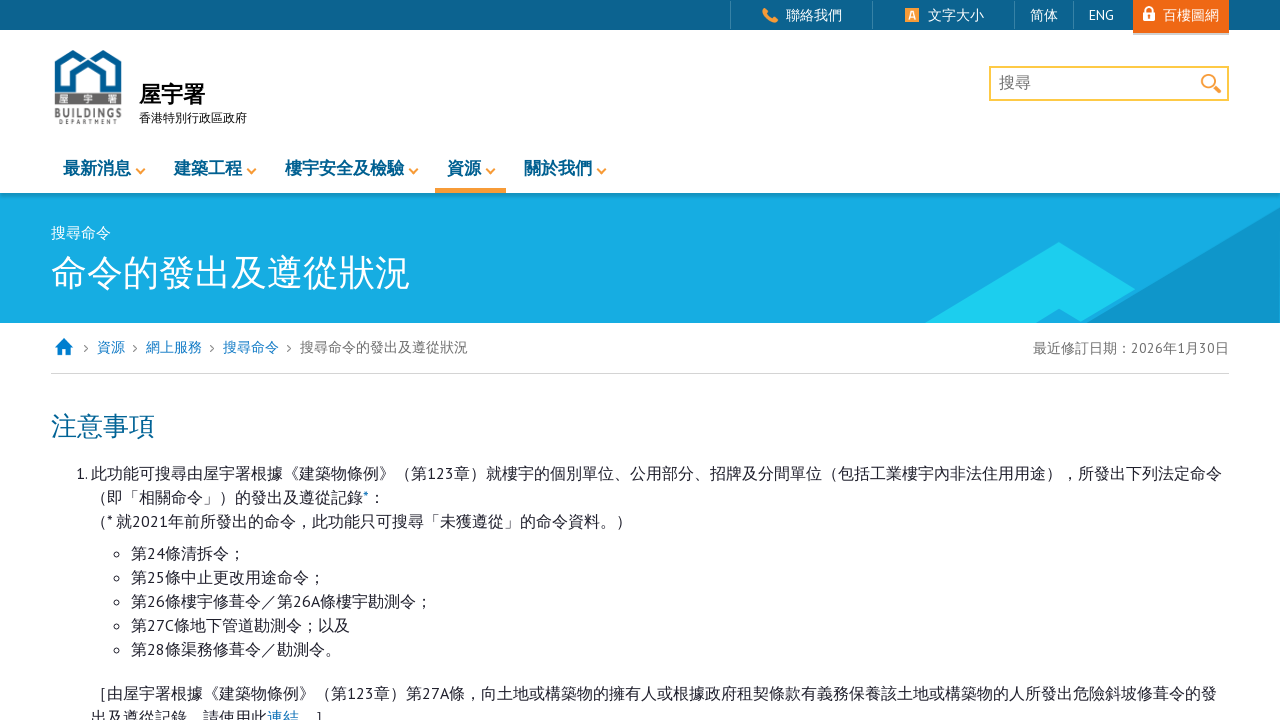

Clicked accept button to accept terms and disclaimer at (668, 360) on [title='接受']
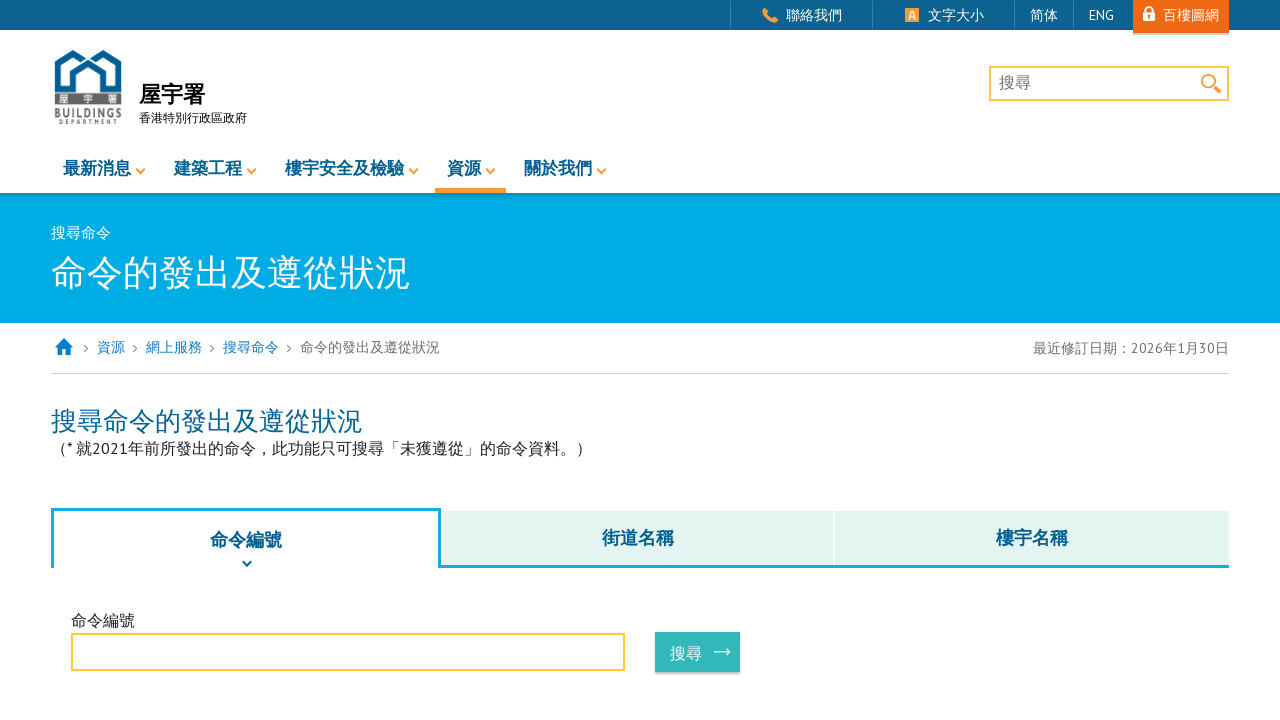

Selected street name search option at (638, 538) on [title='街道名稱']
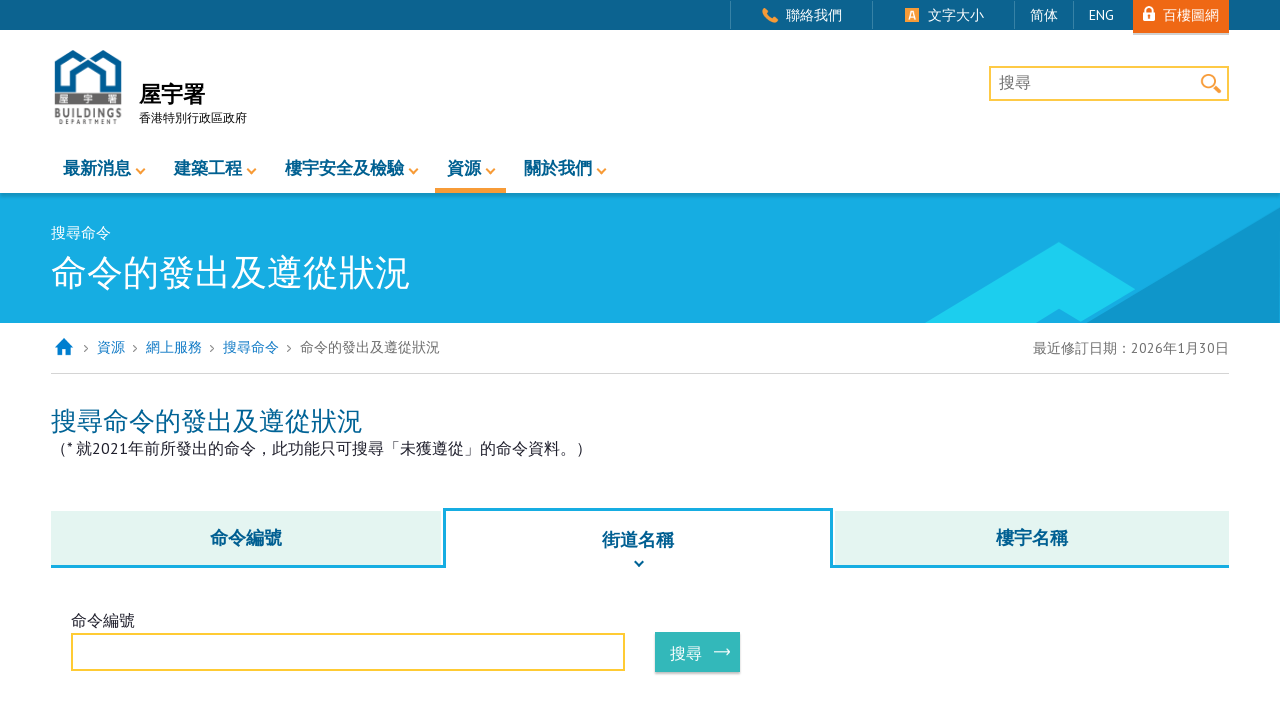

Entered 'Tai Po' in street name search field on #street_name
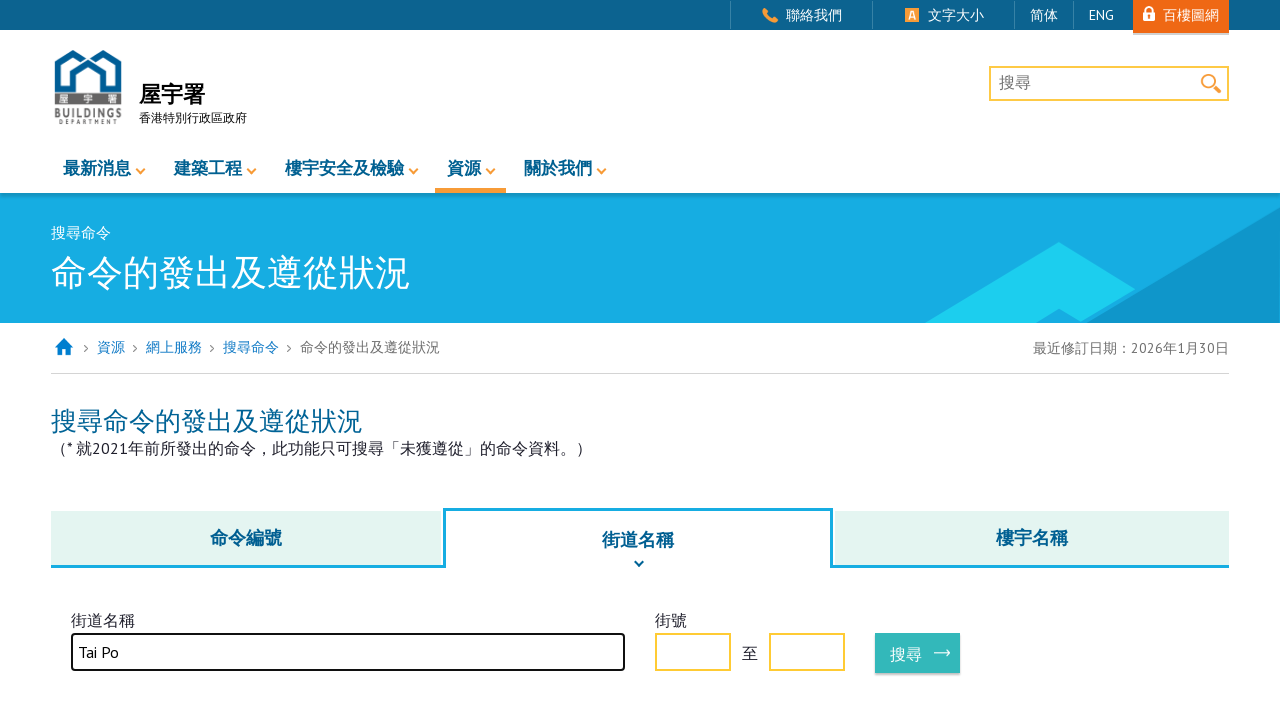

Clicked search button to perform street name search at (918, 653) on #searchStreetAddress
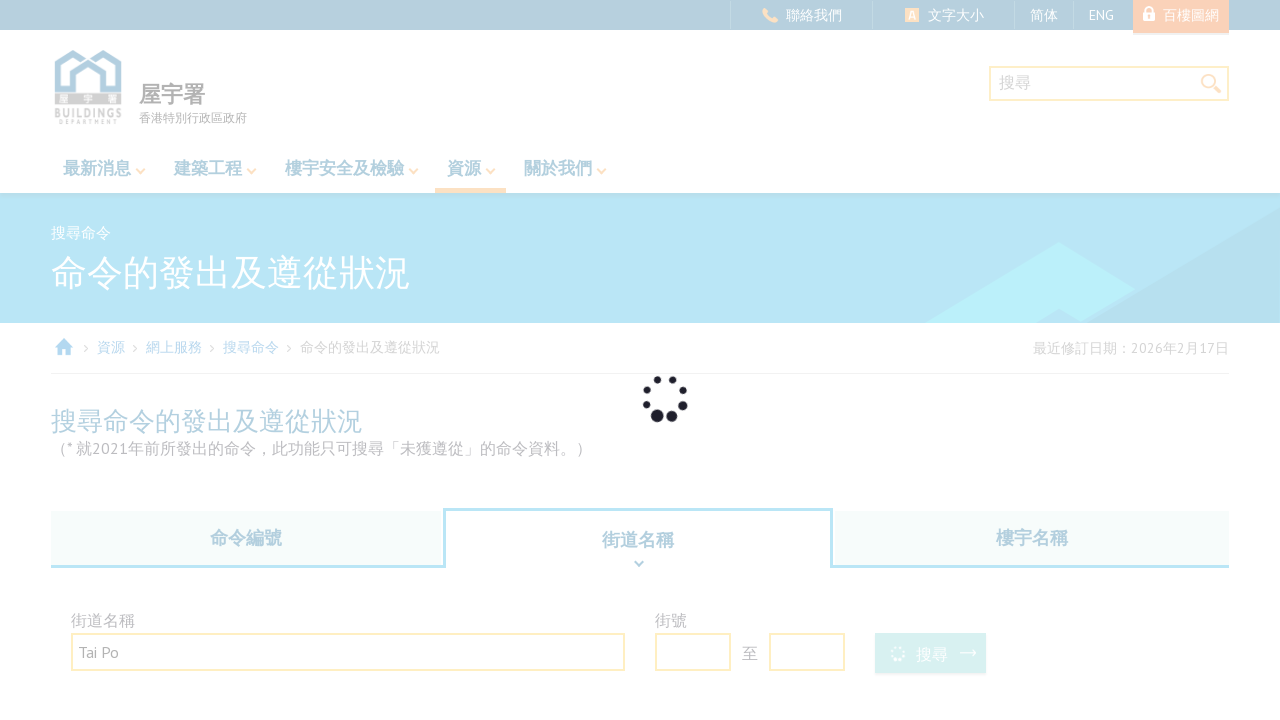

Search results table loaded successfully
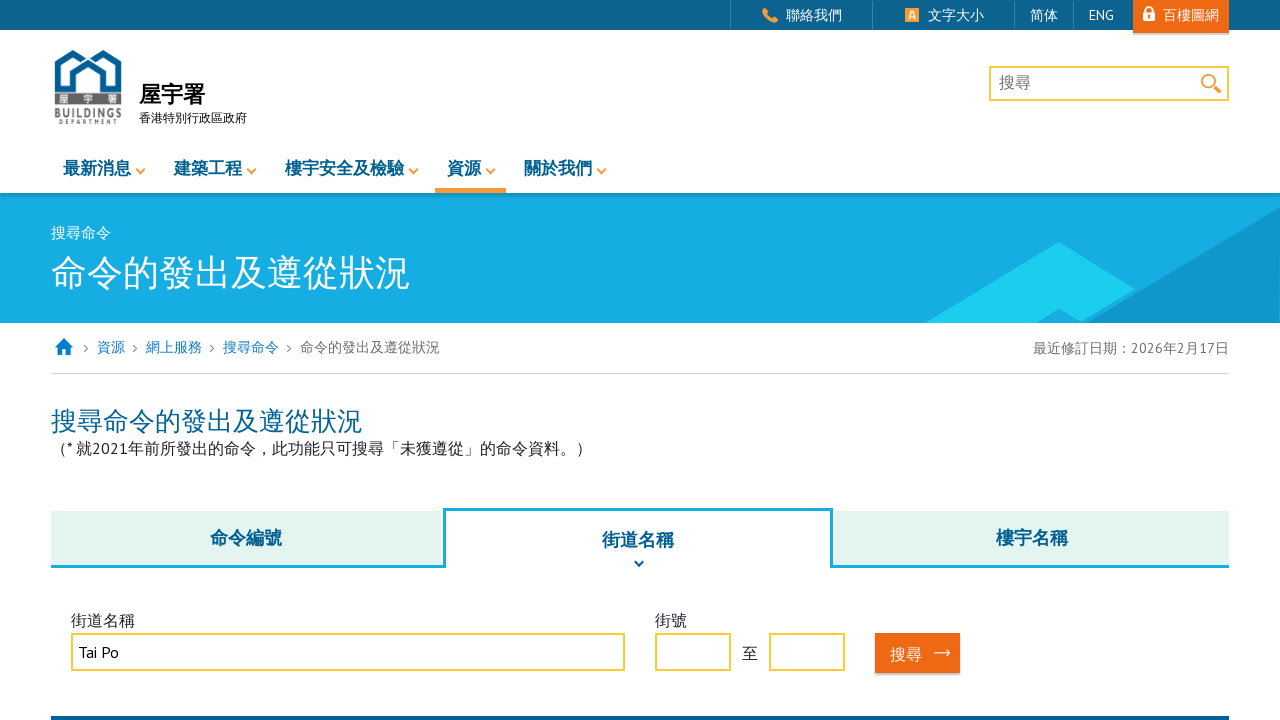

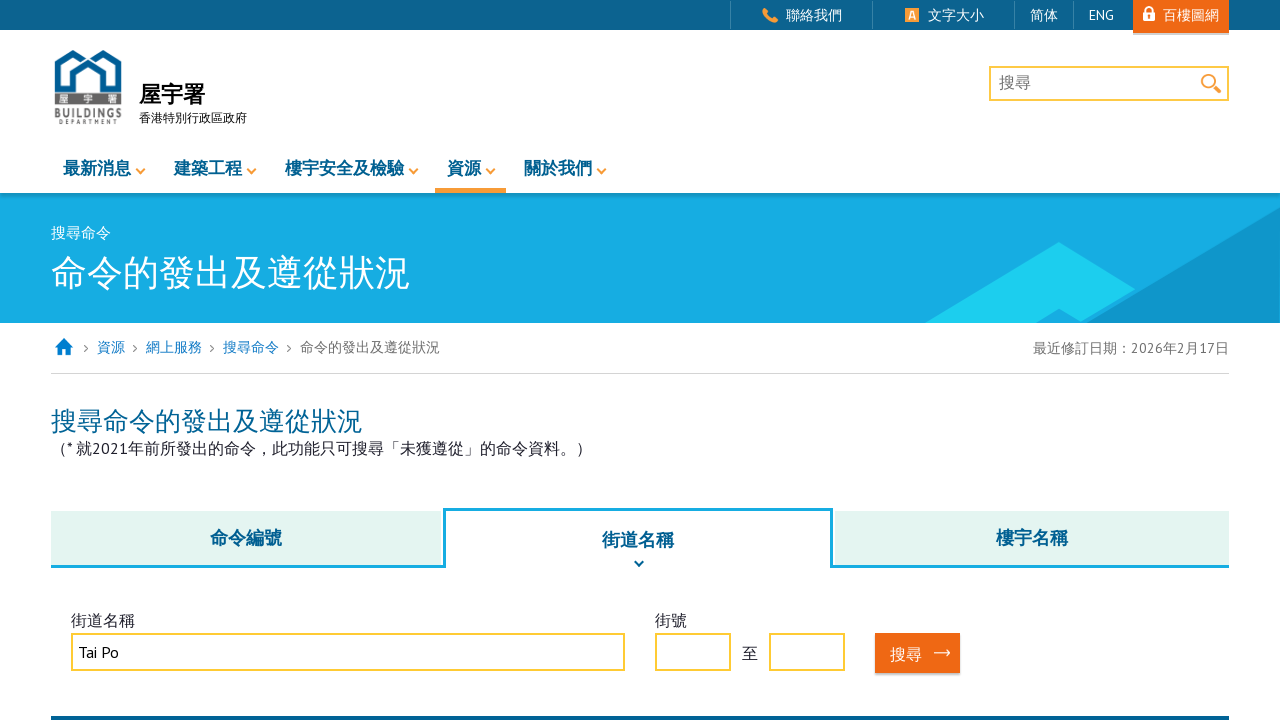